Navigates to a page with images and retrieves the src attribute of a specific image element

Starting URL: https://bonigarcia.dev/selenium-webdriver-java/loading-images.html

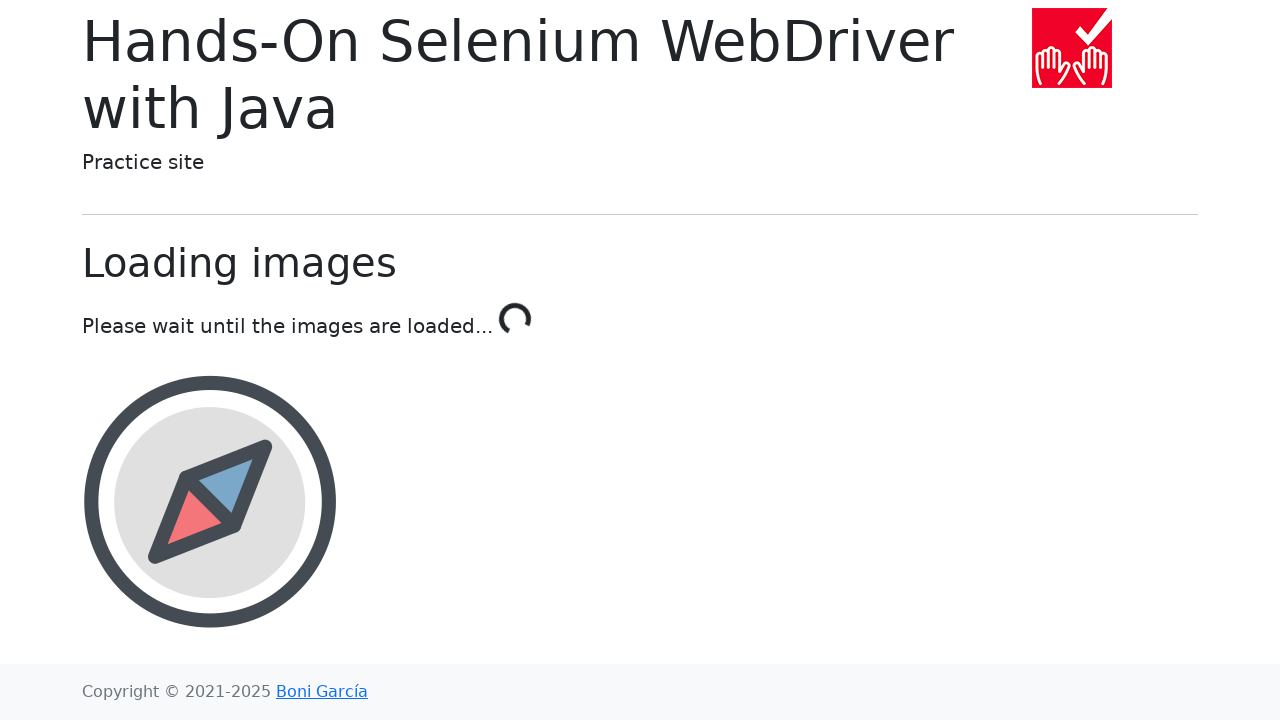

Waited for image with alt='award' to be present
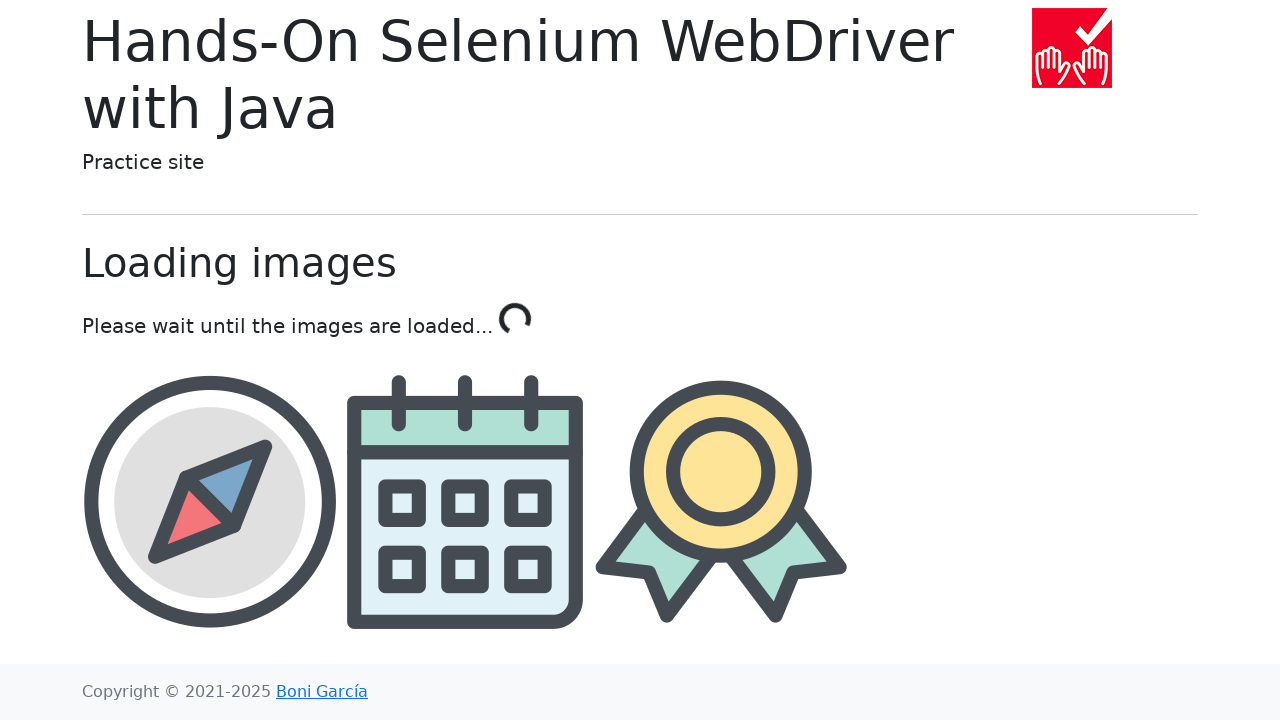

Retrieved src attribute from award image
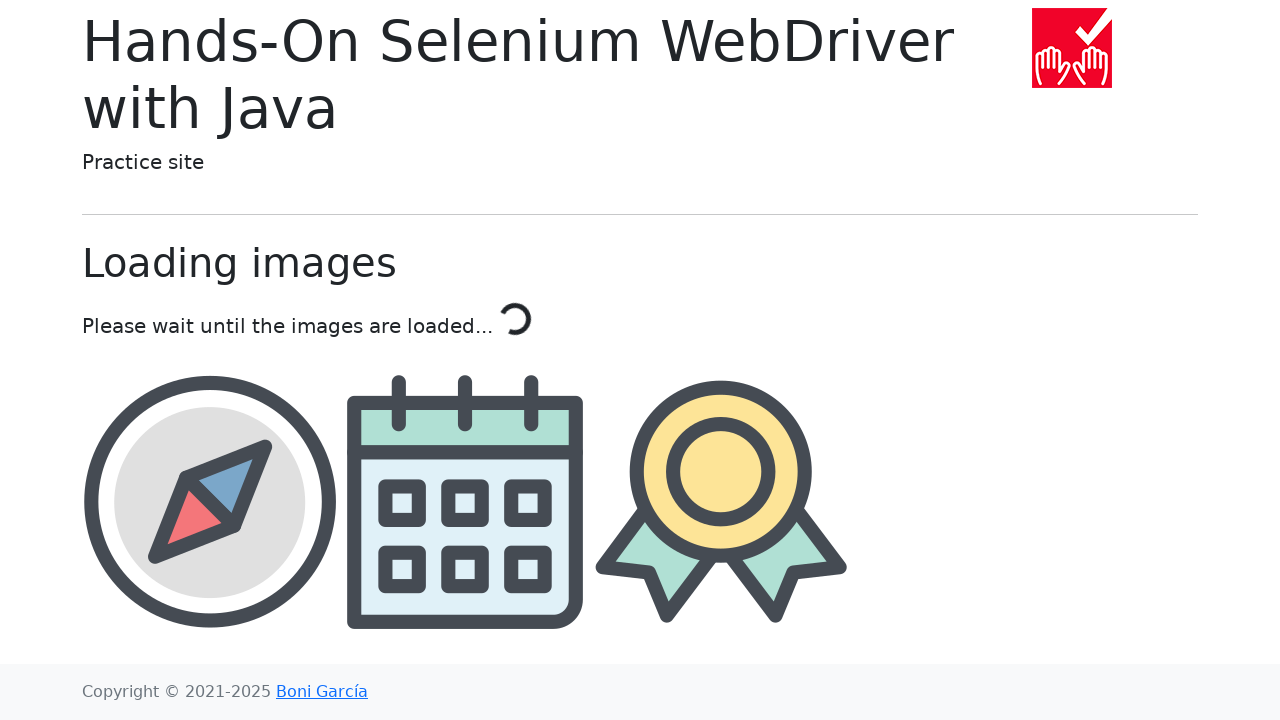

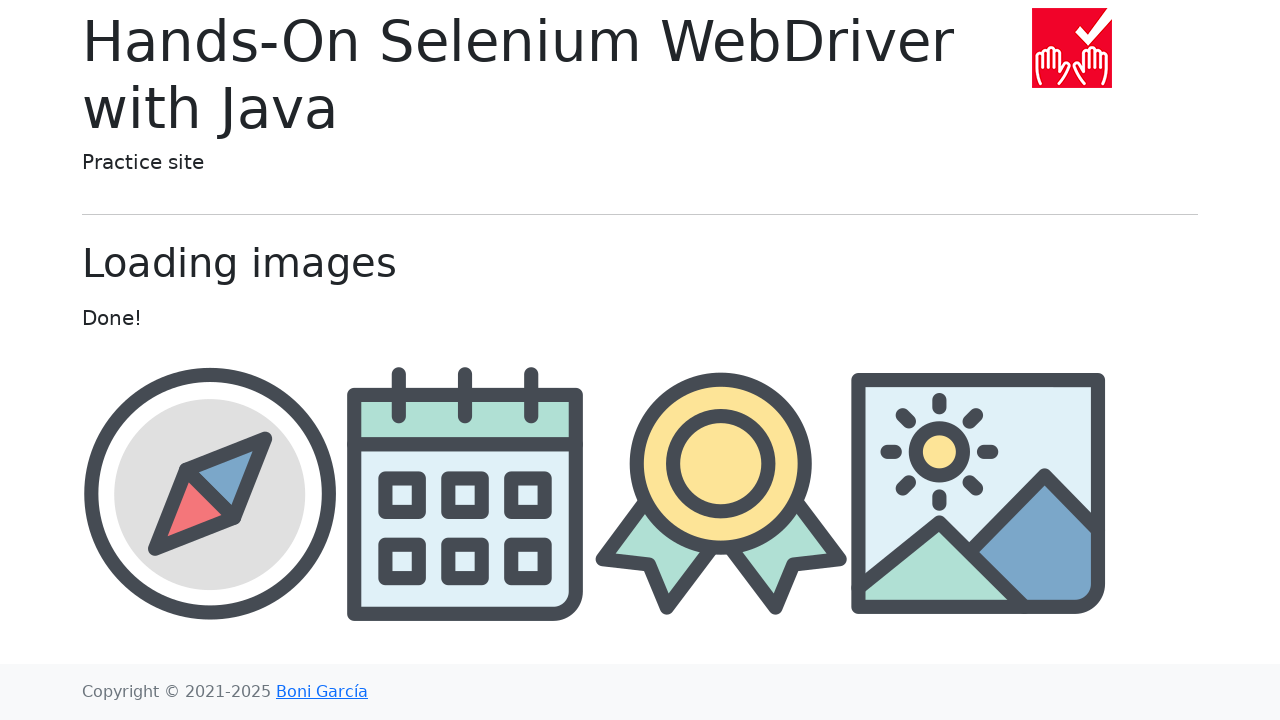